Tests hover functionality on image elements, verifying that hidden captions become visible on hover, and then navigates to each user profile link associated with each hover element.

Starting URL: https://the-internet.herokuapp.com/hovers

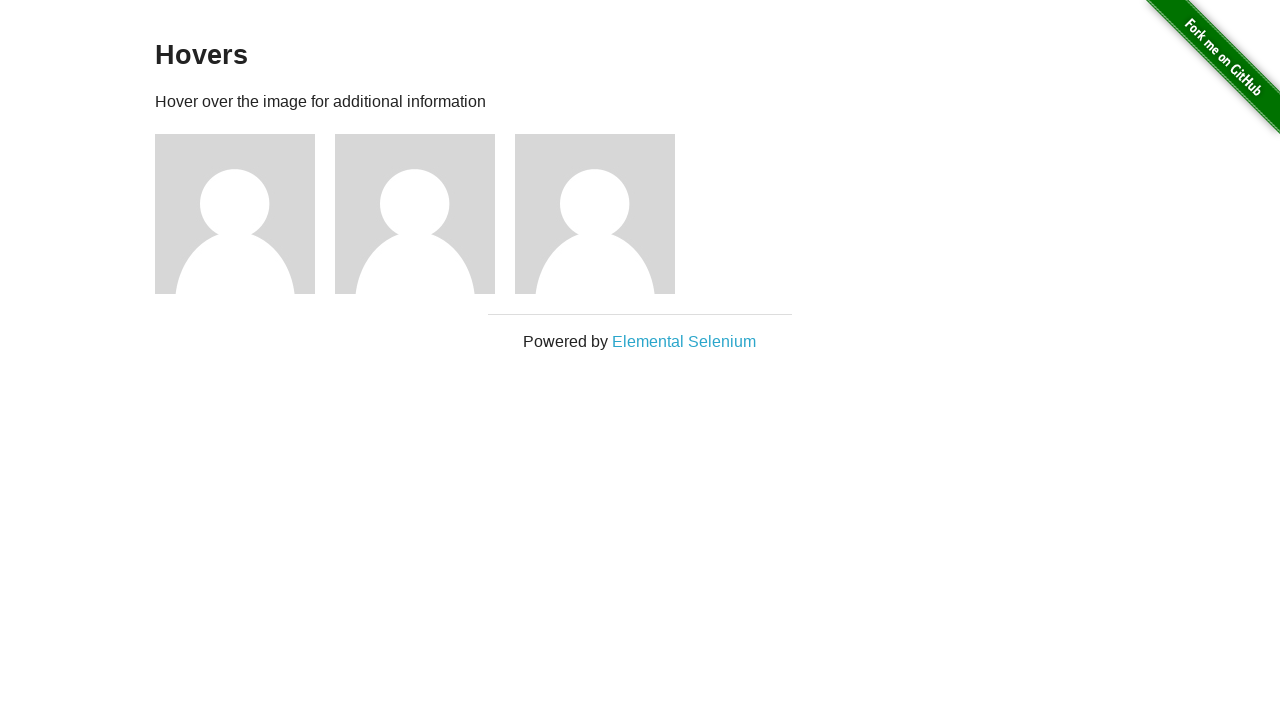

Navigated to hovers page
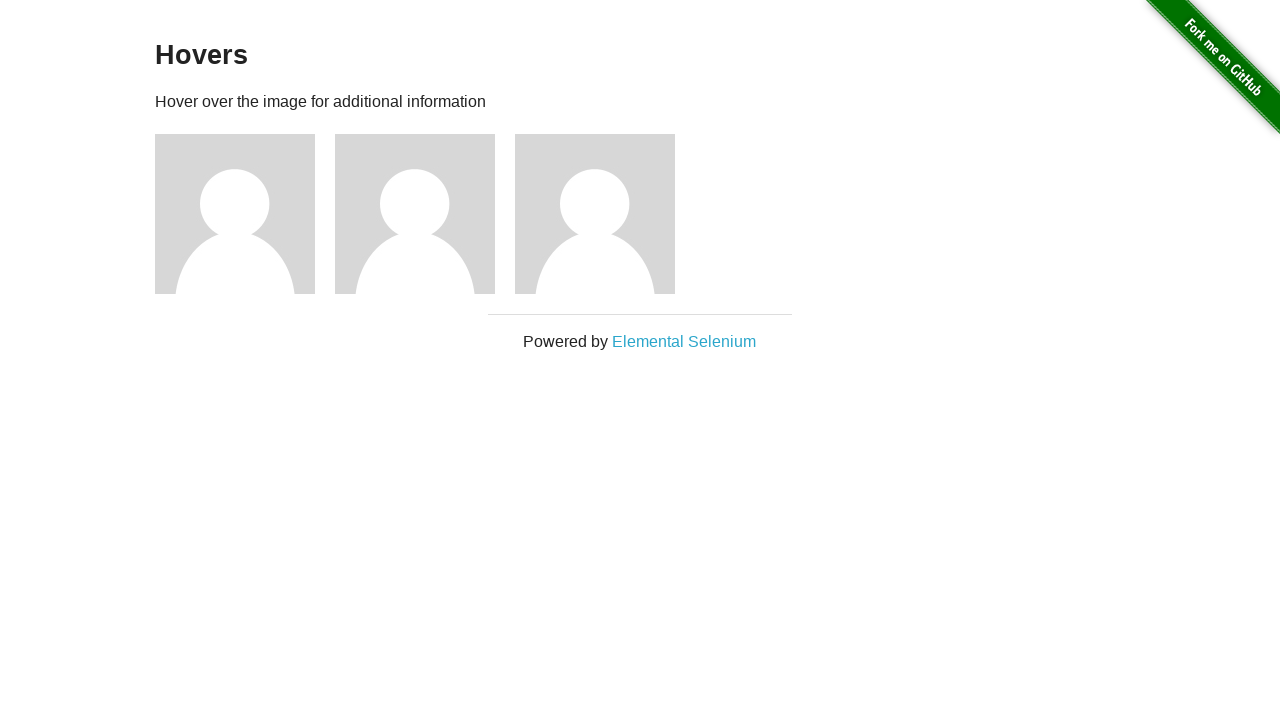

Retrieved all figure elements (hover targets)
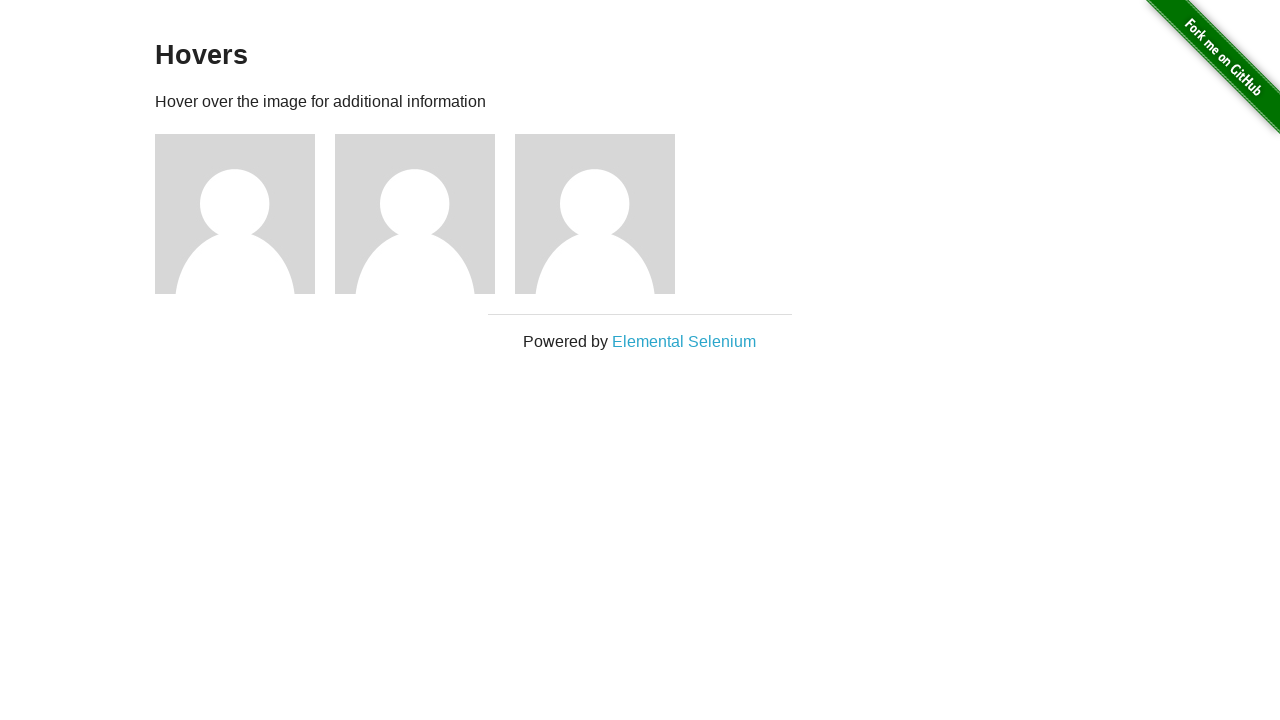

Retrieved all figcaption elements (hidden captions)
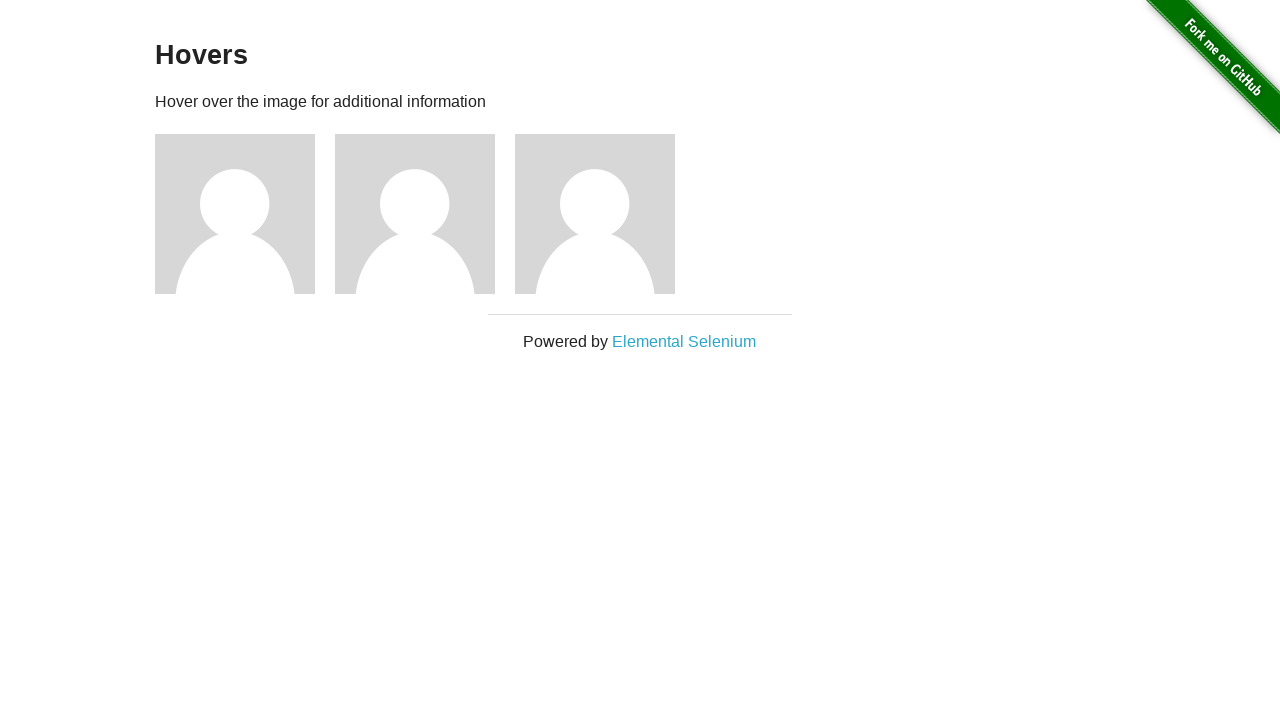

Verified all captions are initially hidden
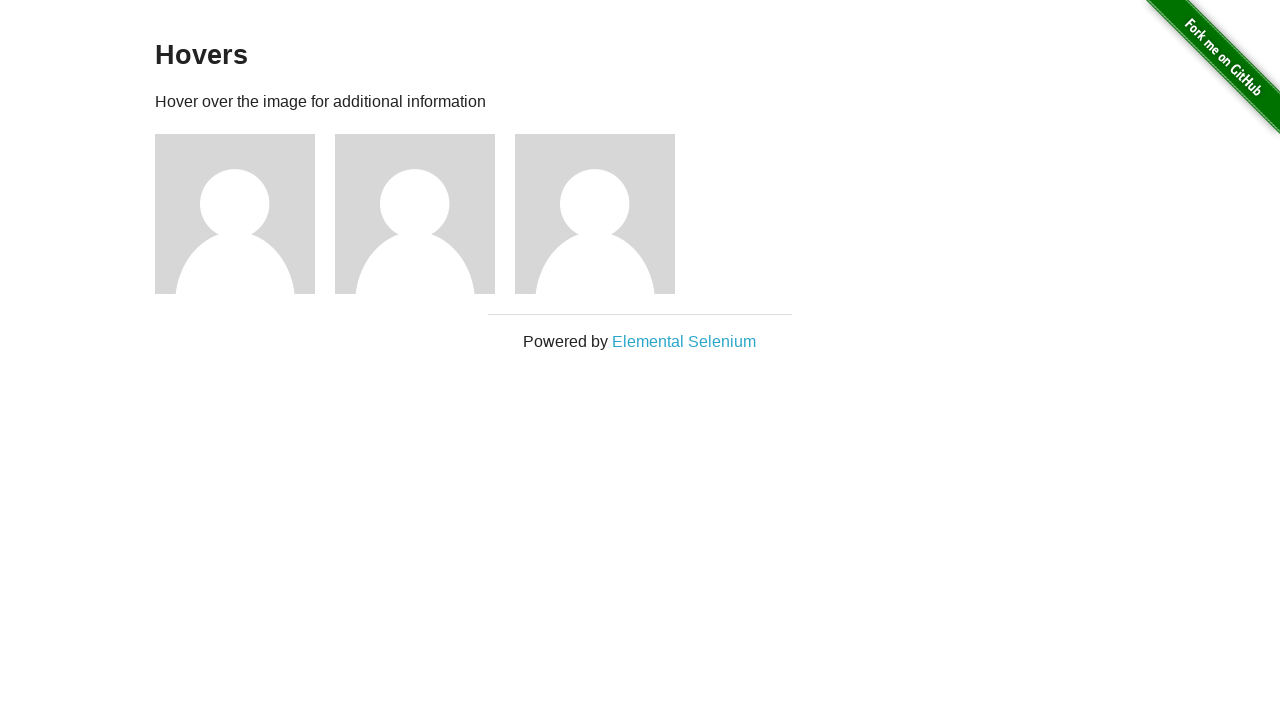

Hovered over figure element 1 at (245, 214) on .figure >> nth=0
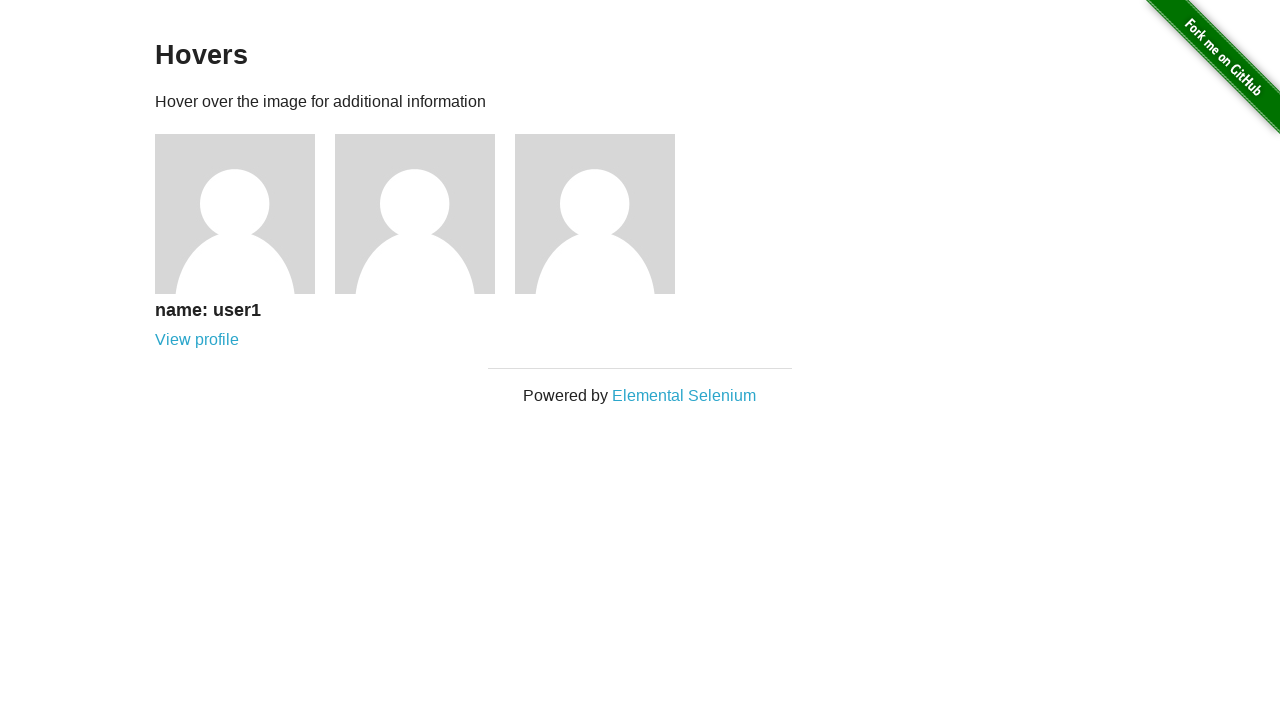

Verified caption 1 is visible and others are hidden
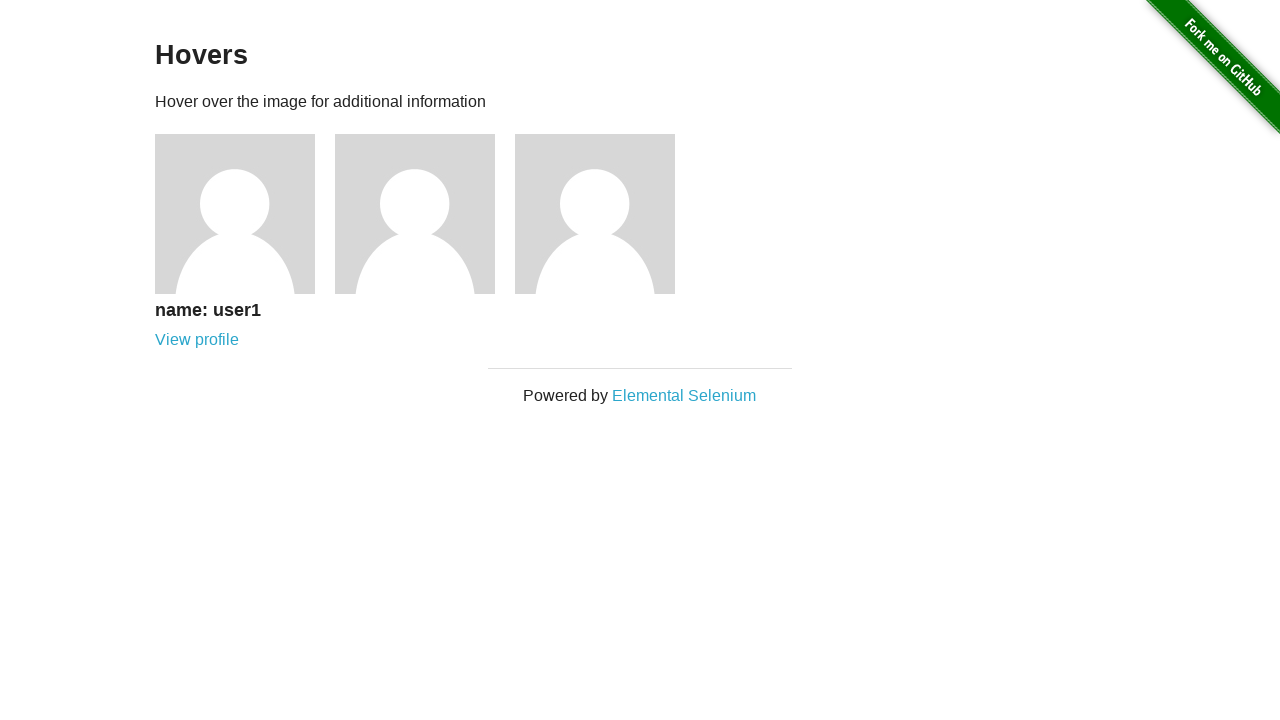

Navigated to user profile page for user 1
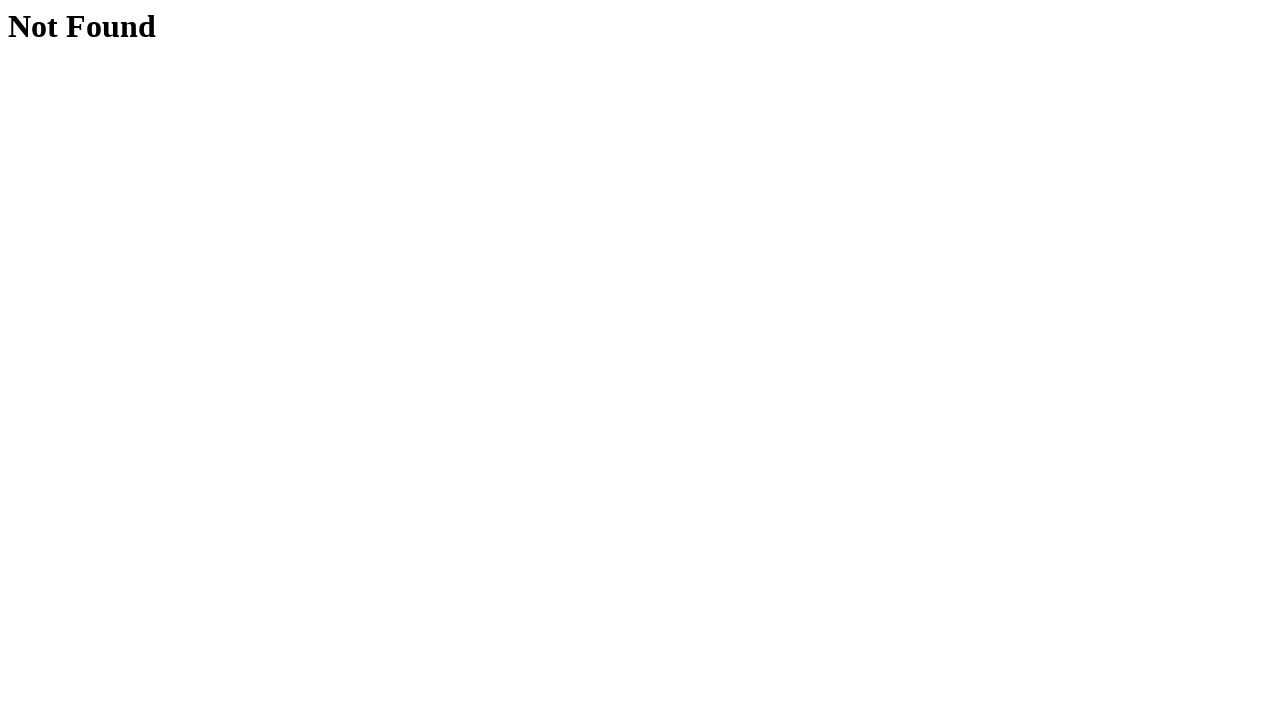

Verified correct URL for user 1 profile
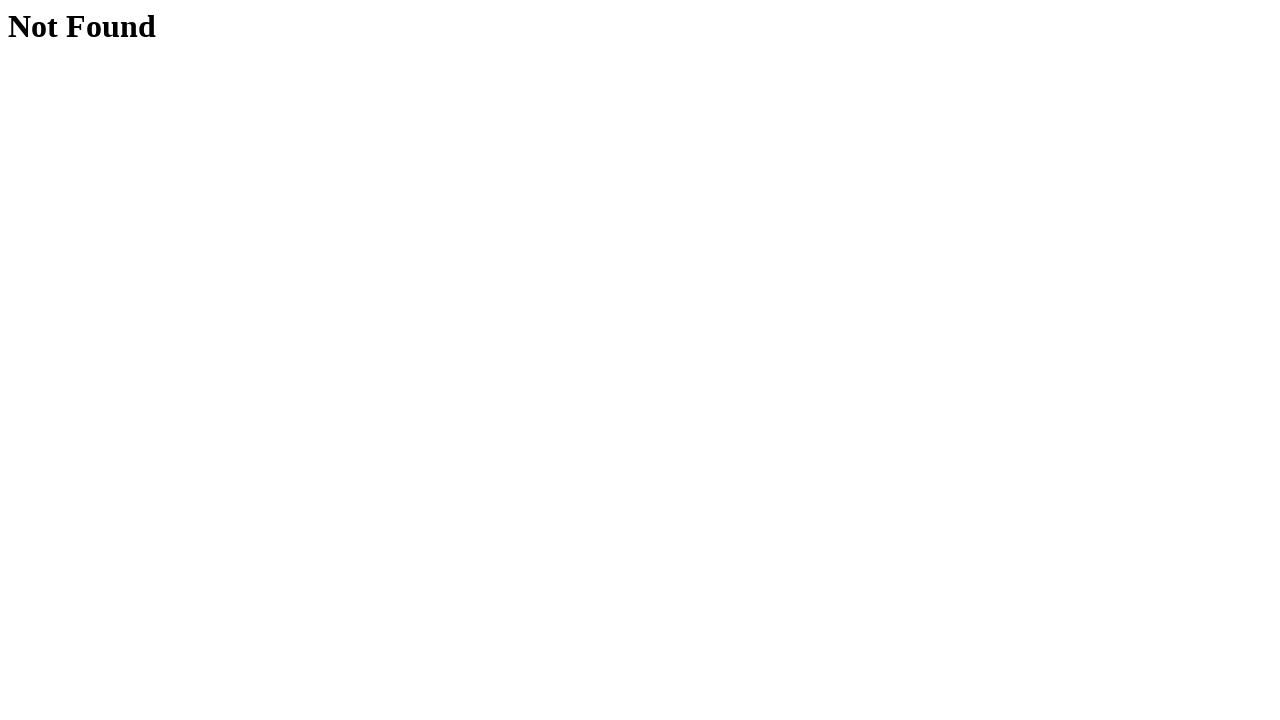

Navigated back to hovers page
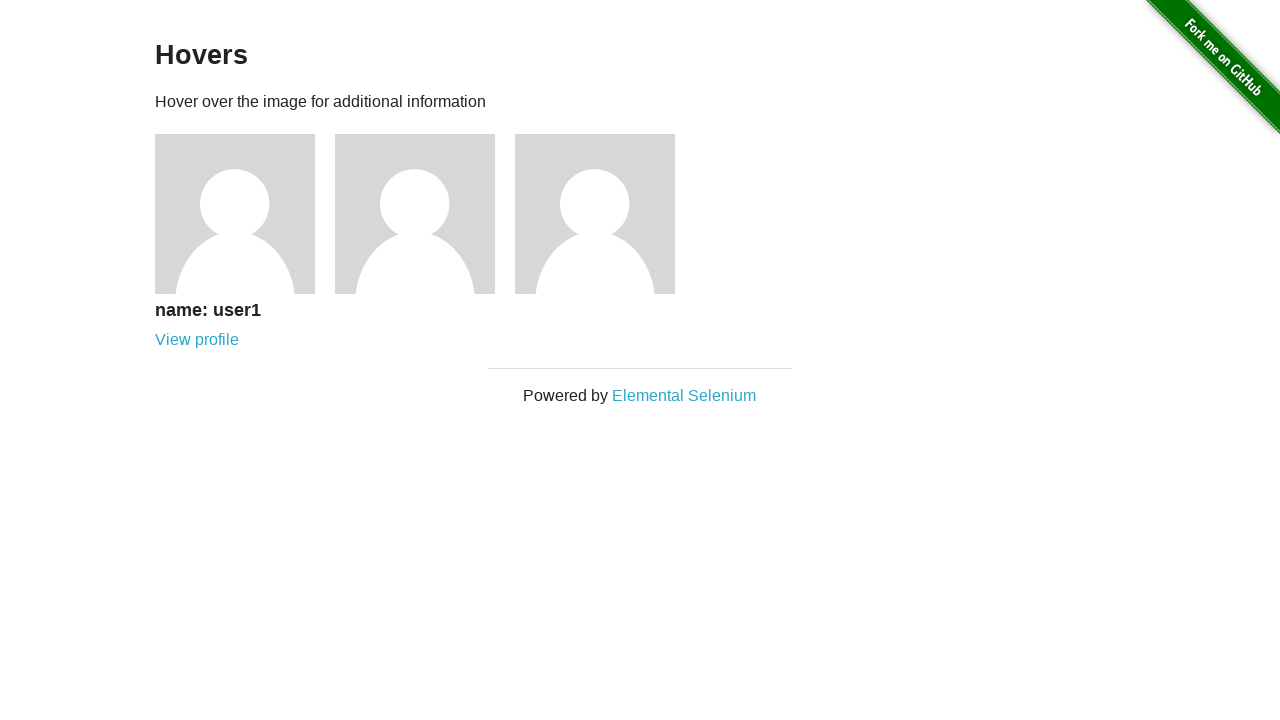

Re-fetched figure elements after navigation
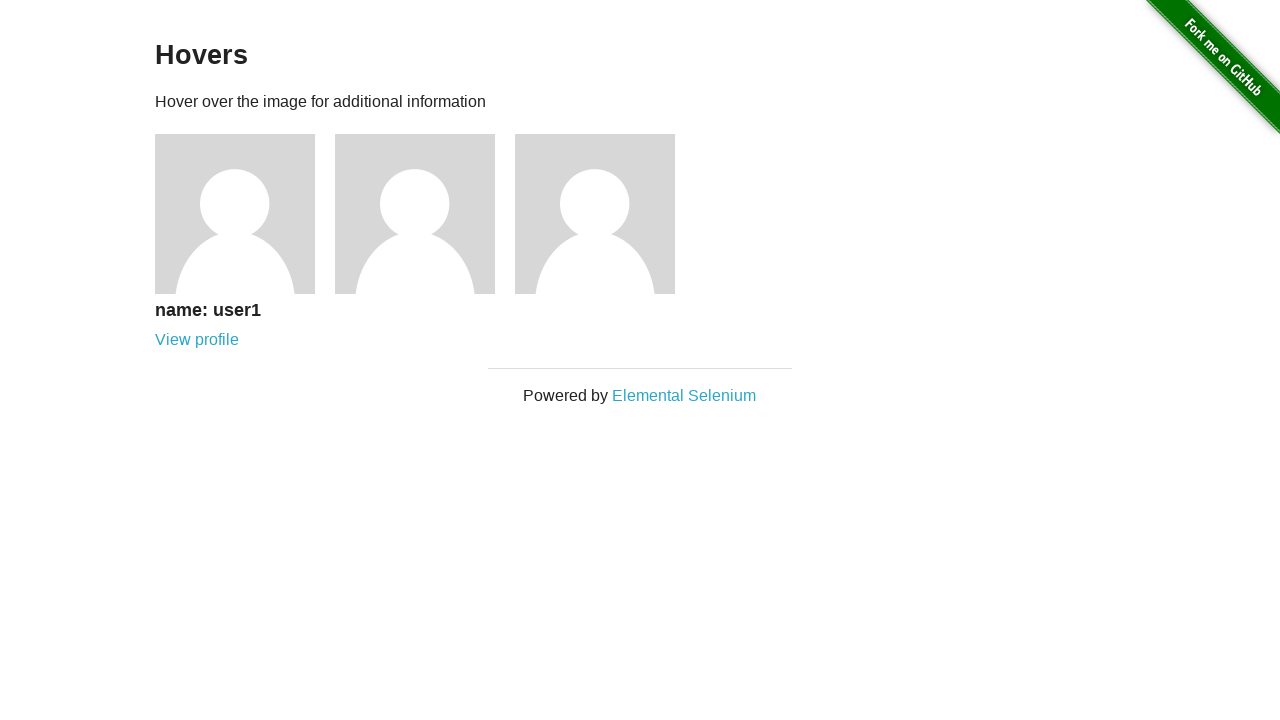

Re-fetched figcaption elements after navigation
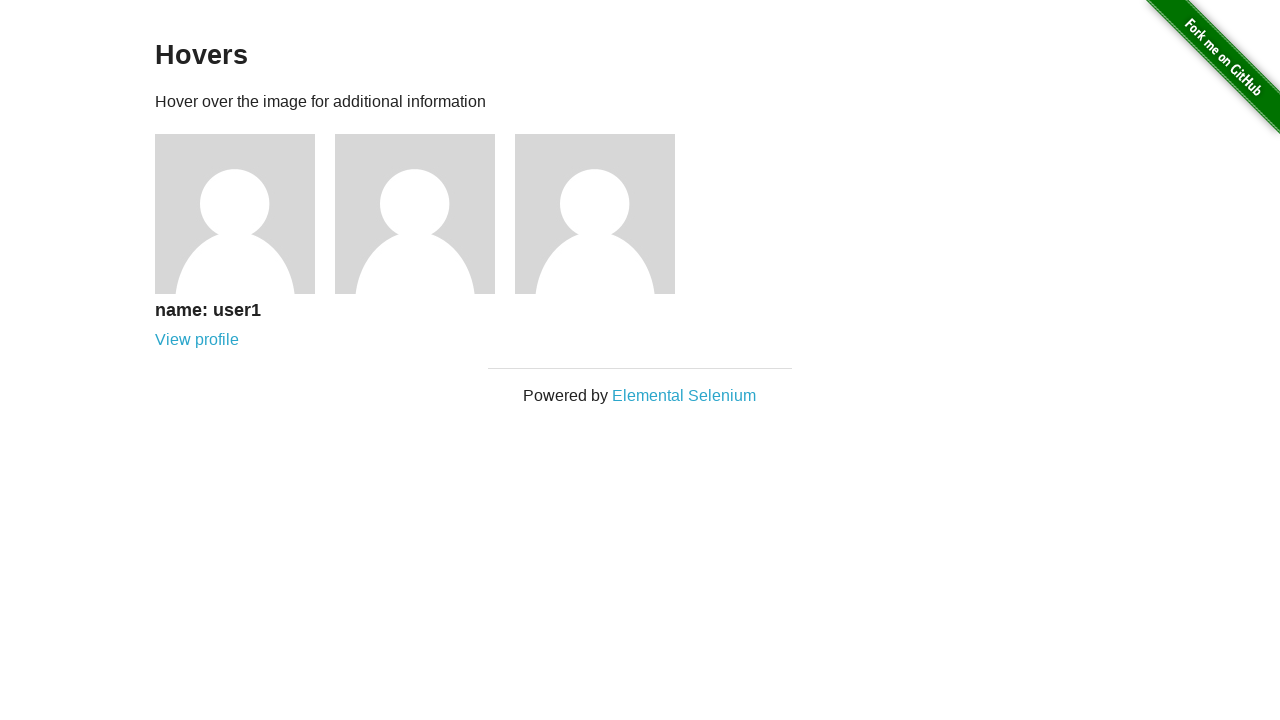

Hovered over figure element 2 at (425, 214) on .figure >> nth=1
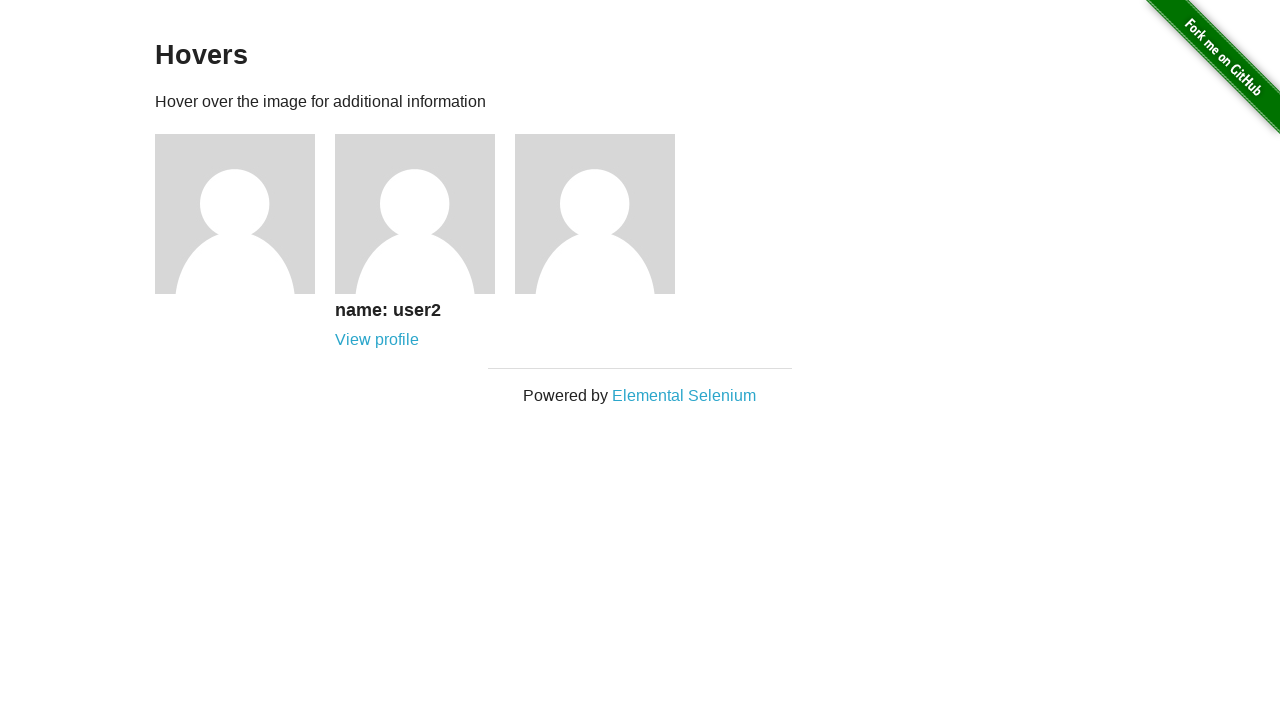

Verified caption 2 is visible and others are hidden
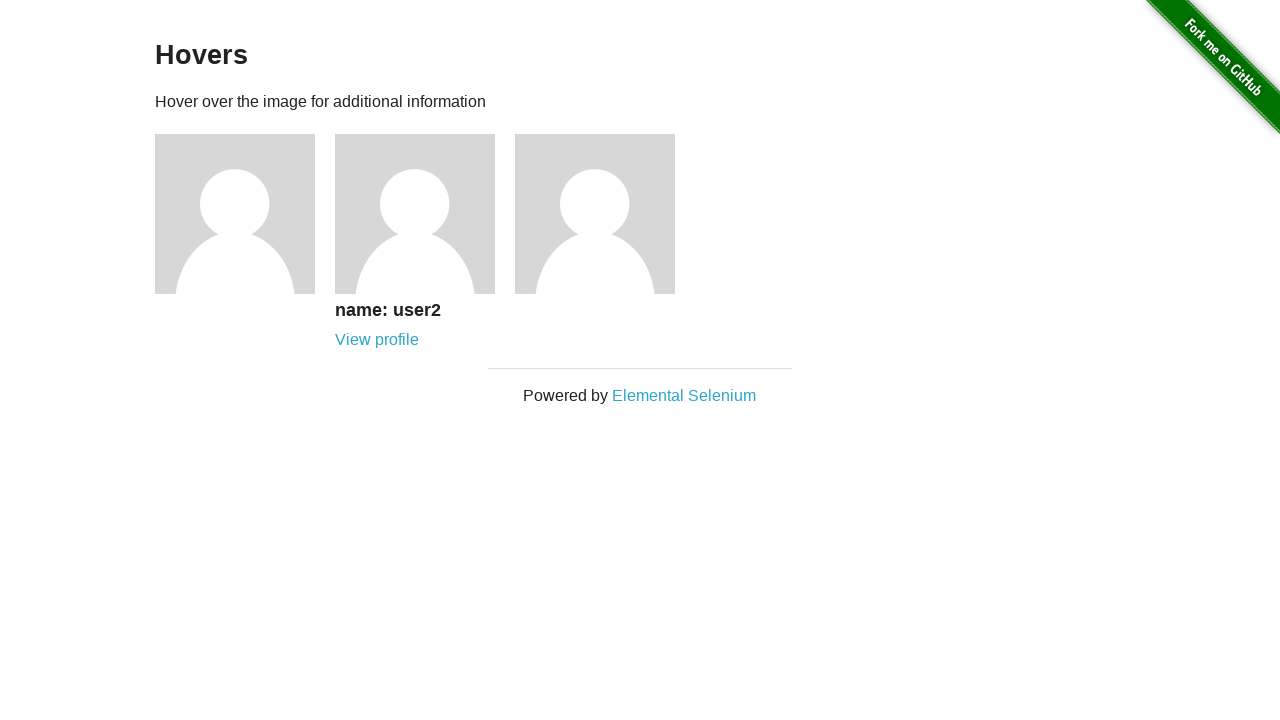

Navigated to user profile page for user 2
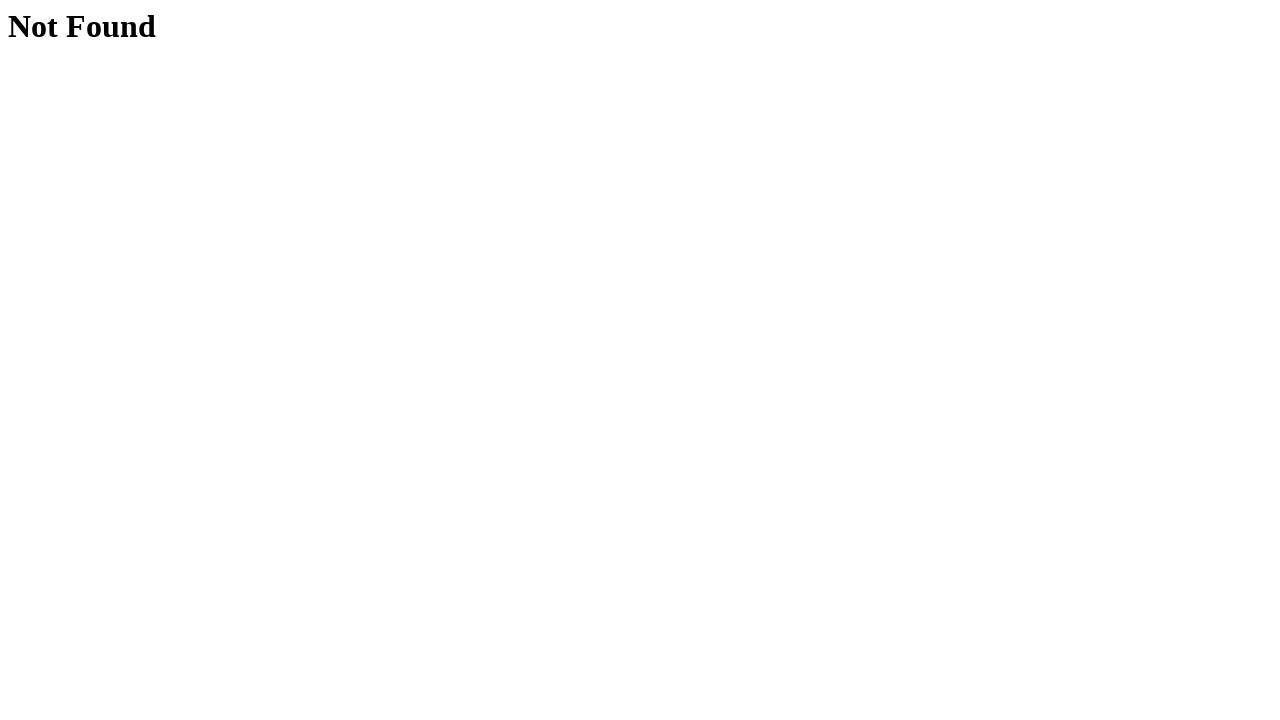

Verified correct URL for user 2 profile
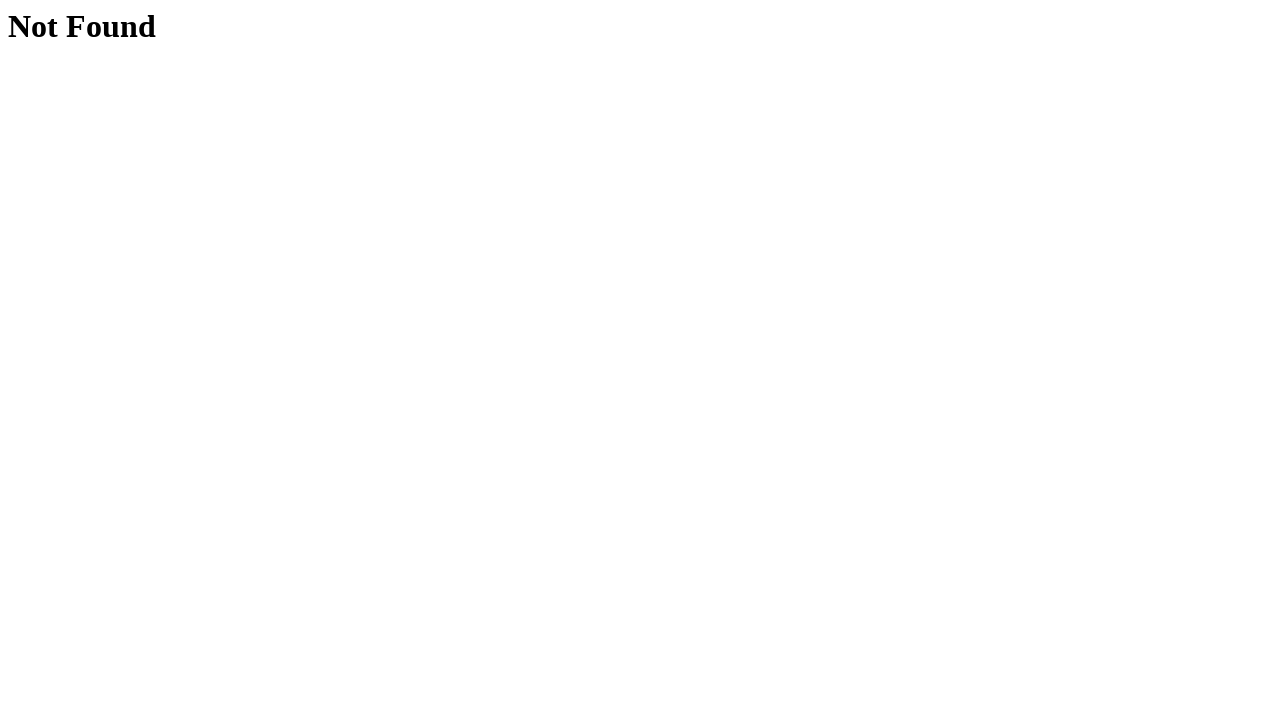

Navigated back to hovers page
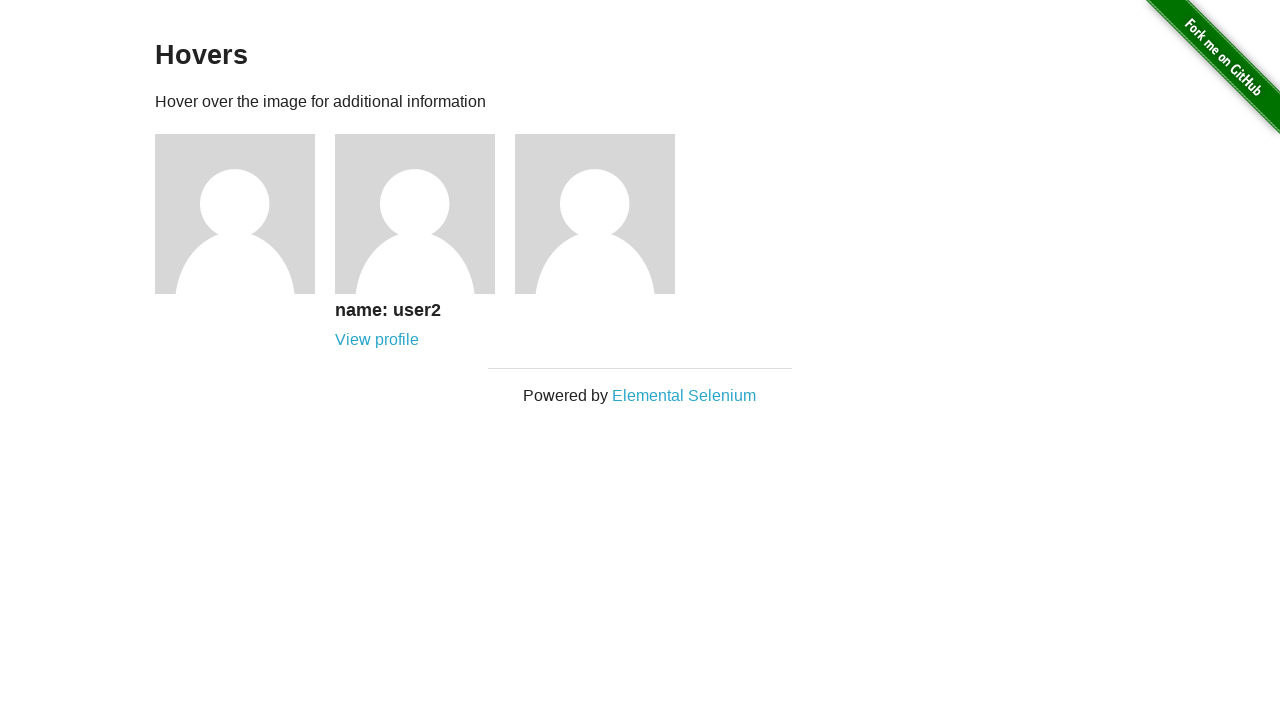

Re-fetched figure elements after navigation
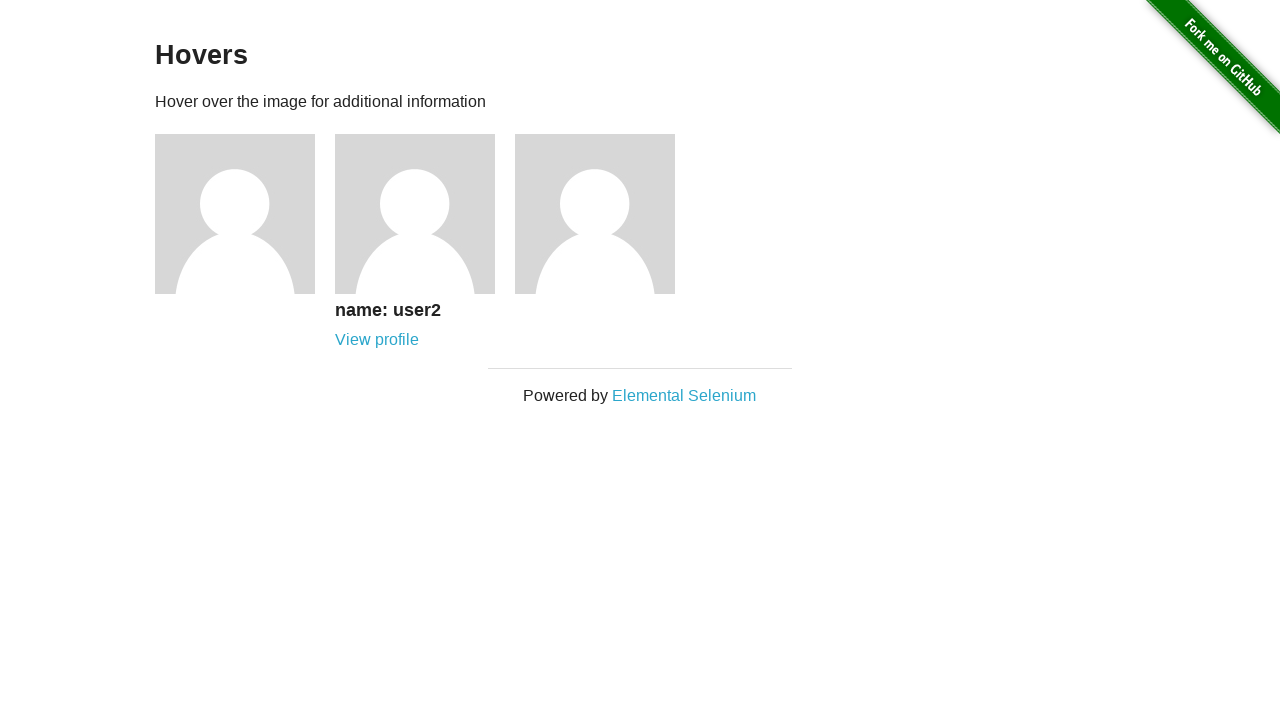

Re-fetched figcaption elements after navigation
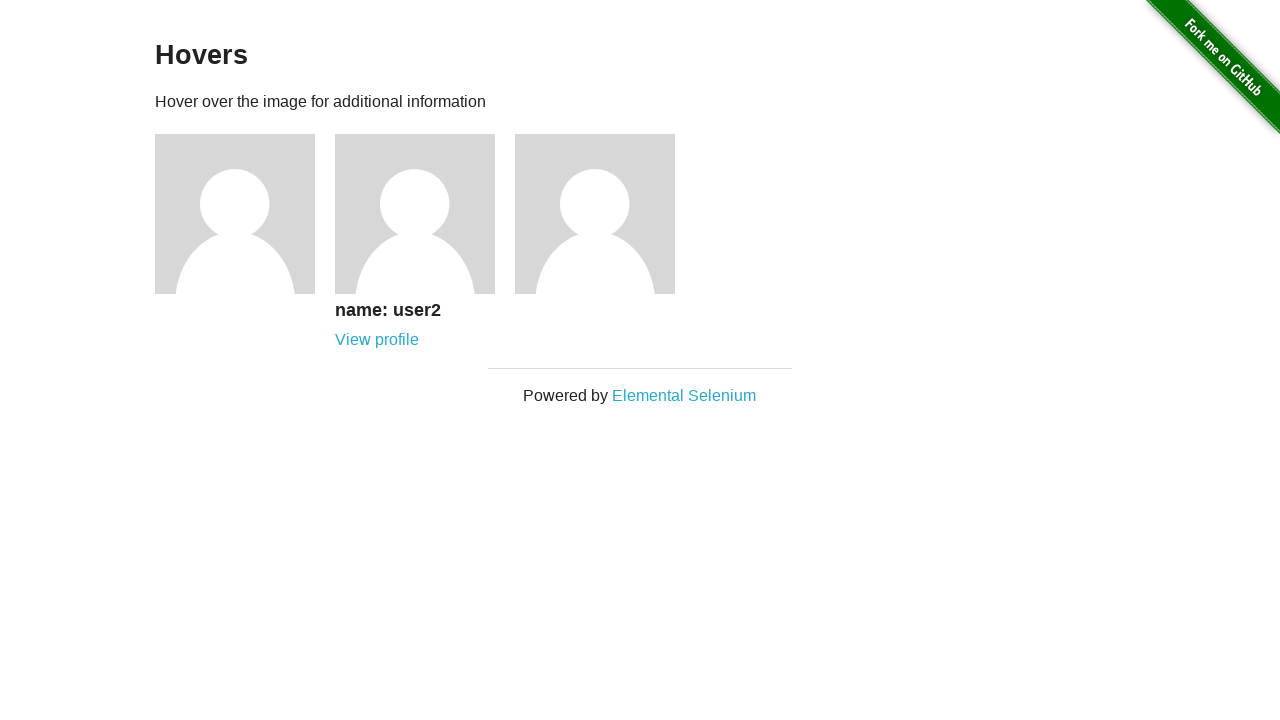

Hovered over figure element 3 at (605, 214) on .figure >> nth=2
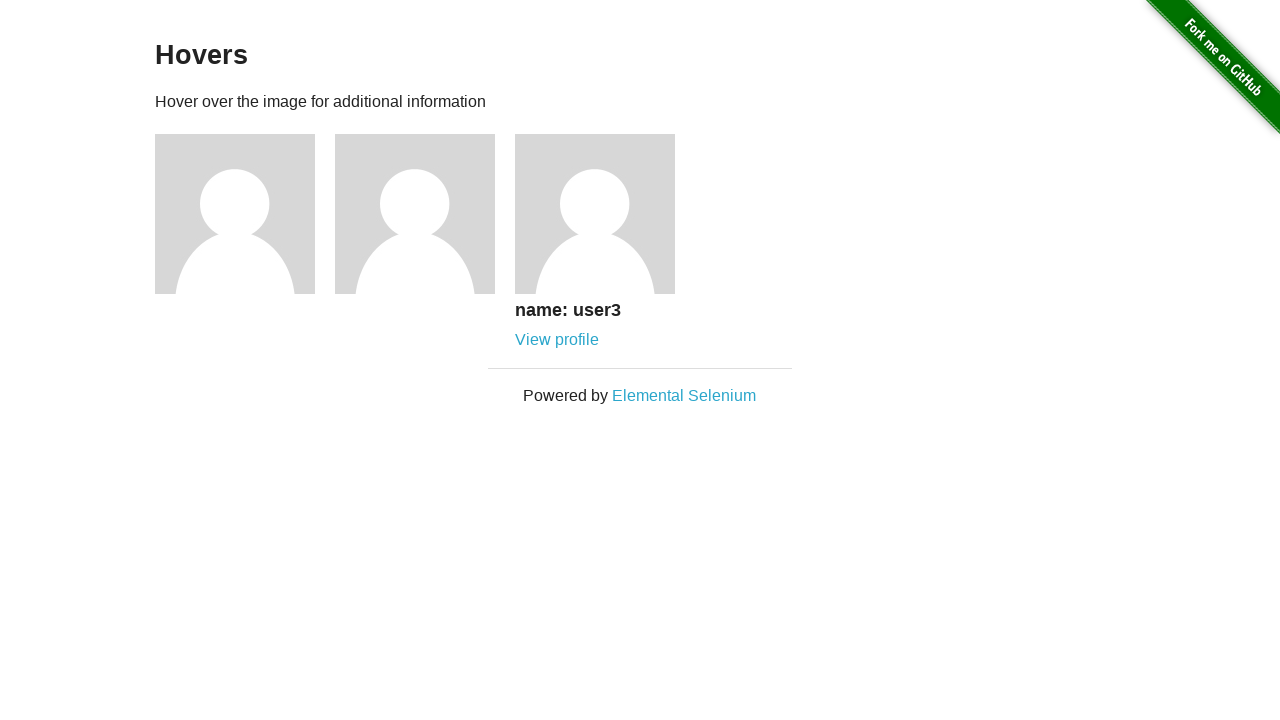

Verified caption 3 is visible and others are hidden
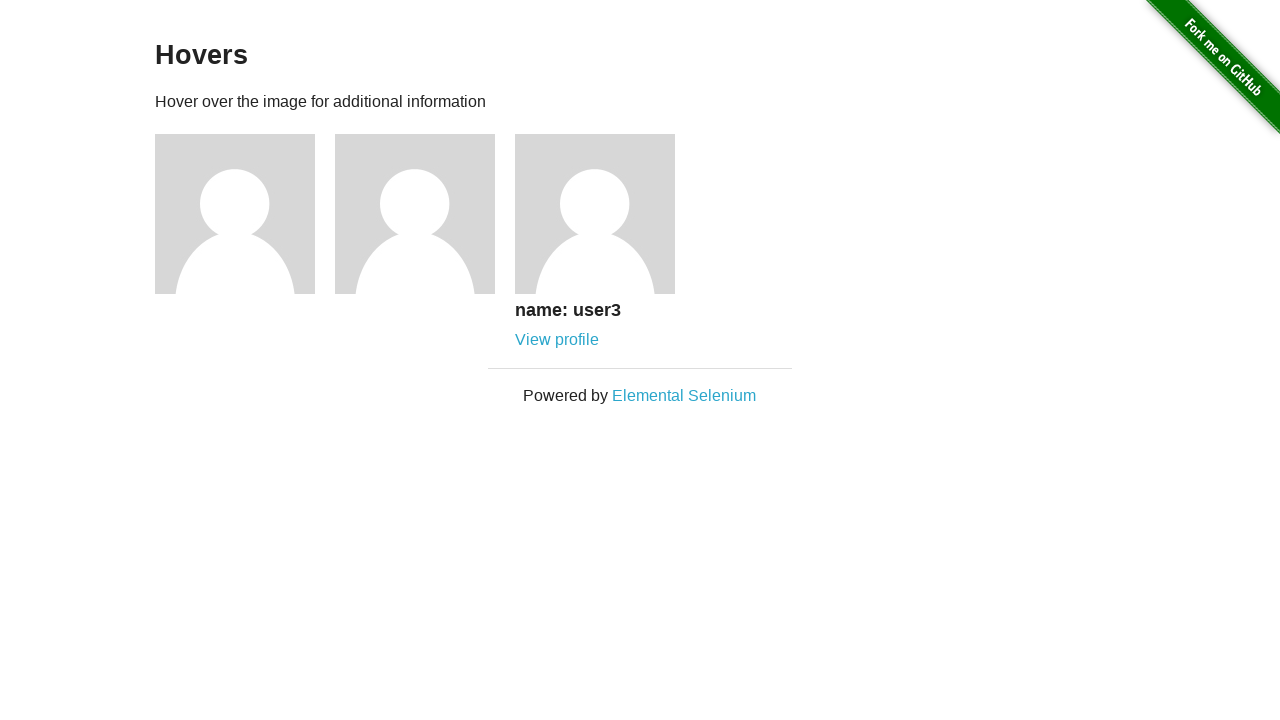

Navigated to user profile page for user 3
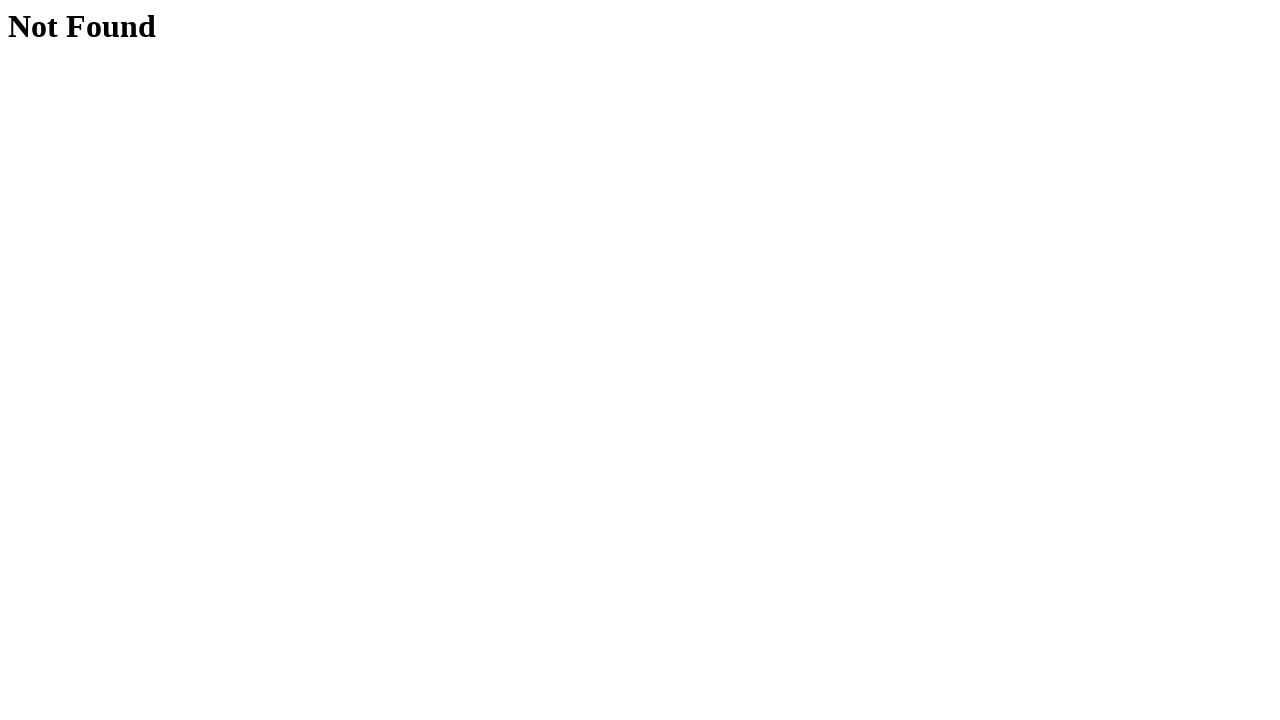

Verified correct URL for user 3 profile
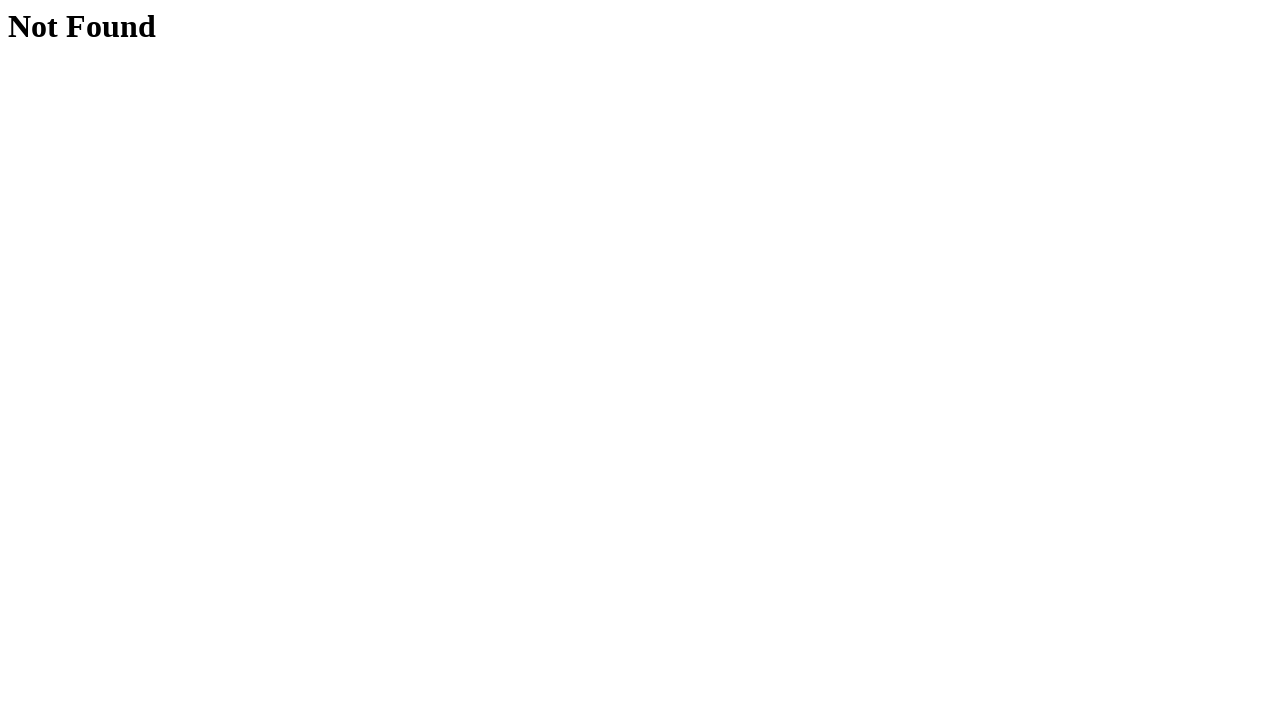

Navigated back to hovers page
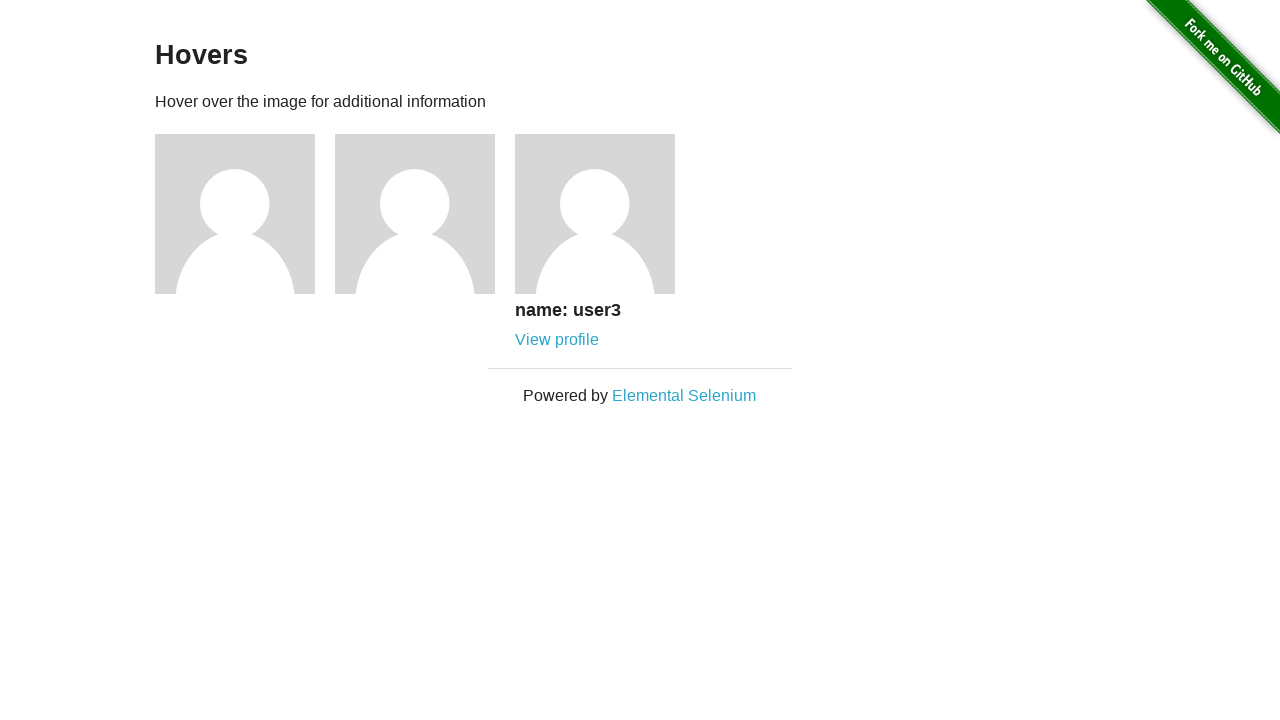

Re-fetched figure elements after navigation
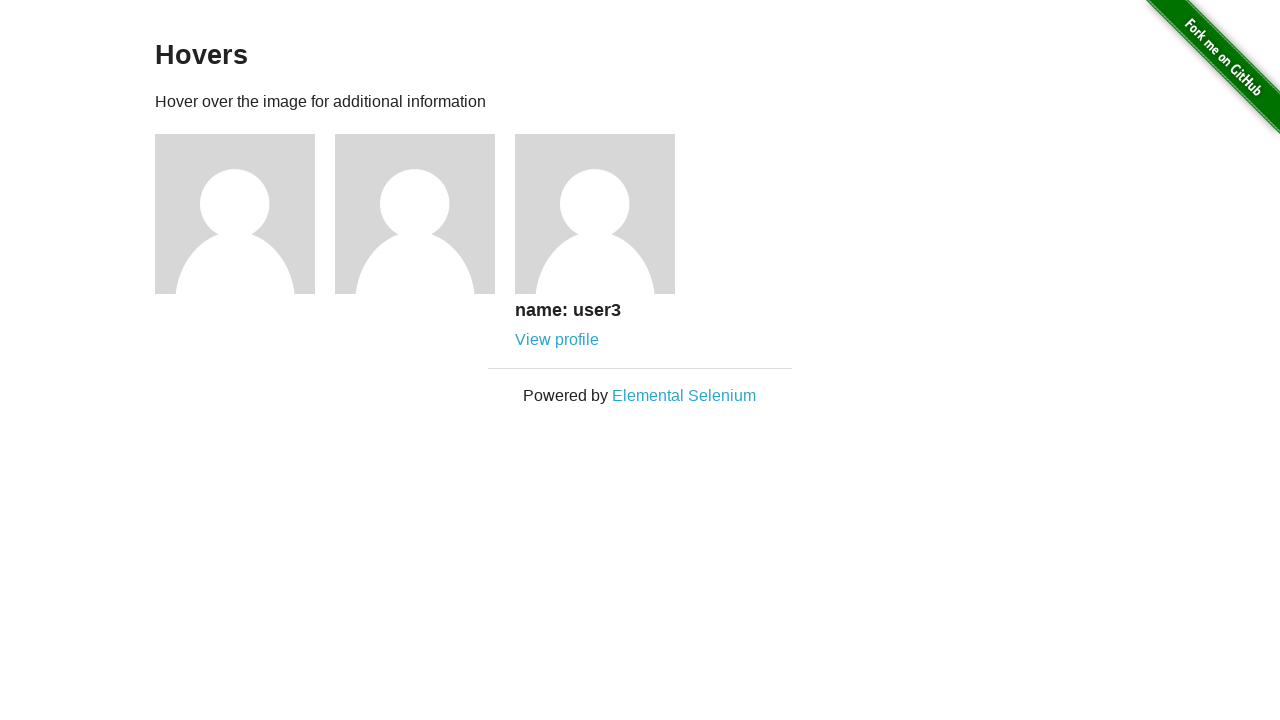

Re-fetched figcaption elements after navigation
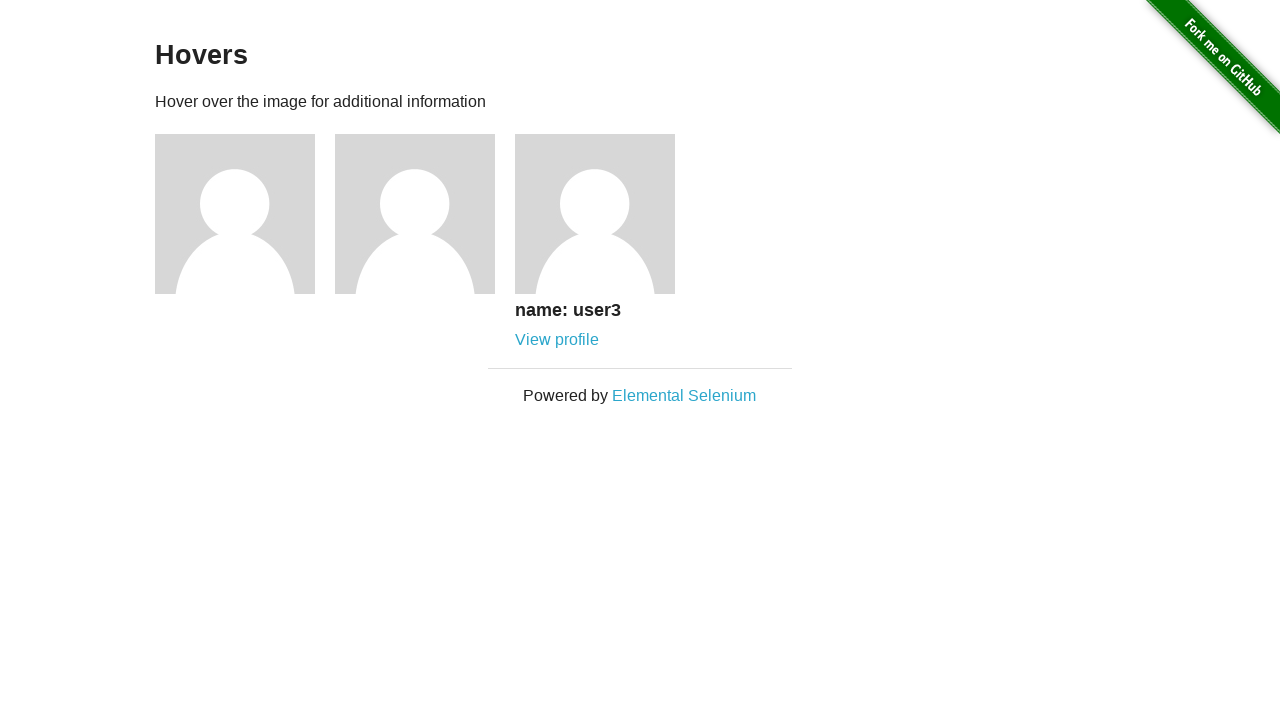

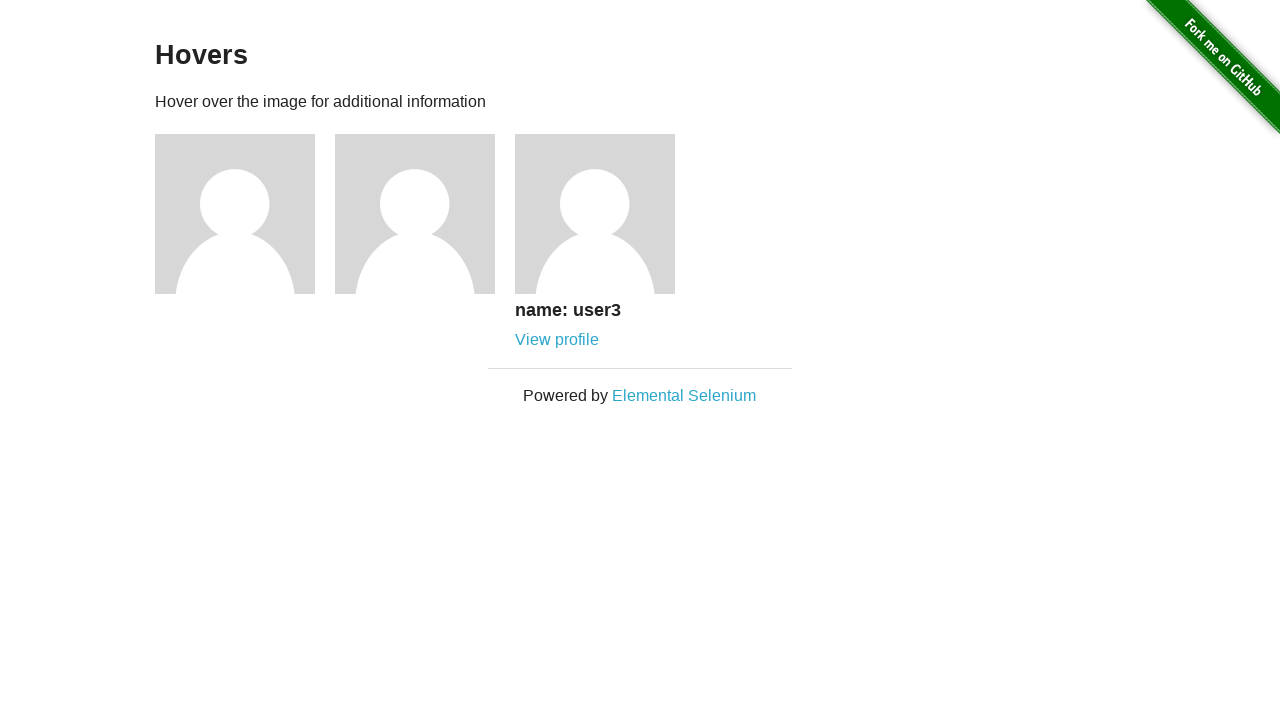